Tests checkbox interaction by checking the state of two checkboxes and clicking them based on their initial selection state

Starting URL: https://the-internet.herokuapp.com/checkboxes

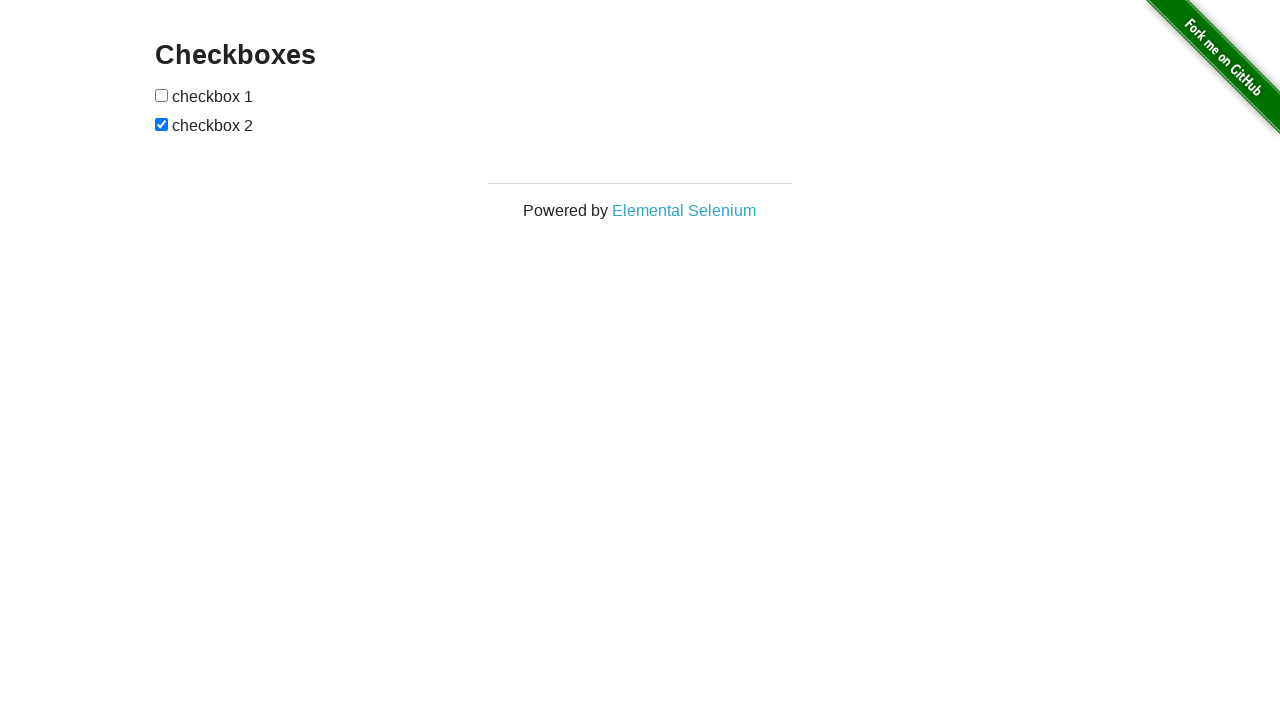

Located first checkbox element
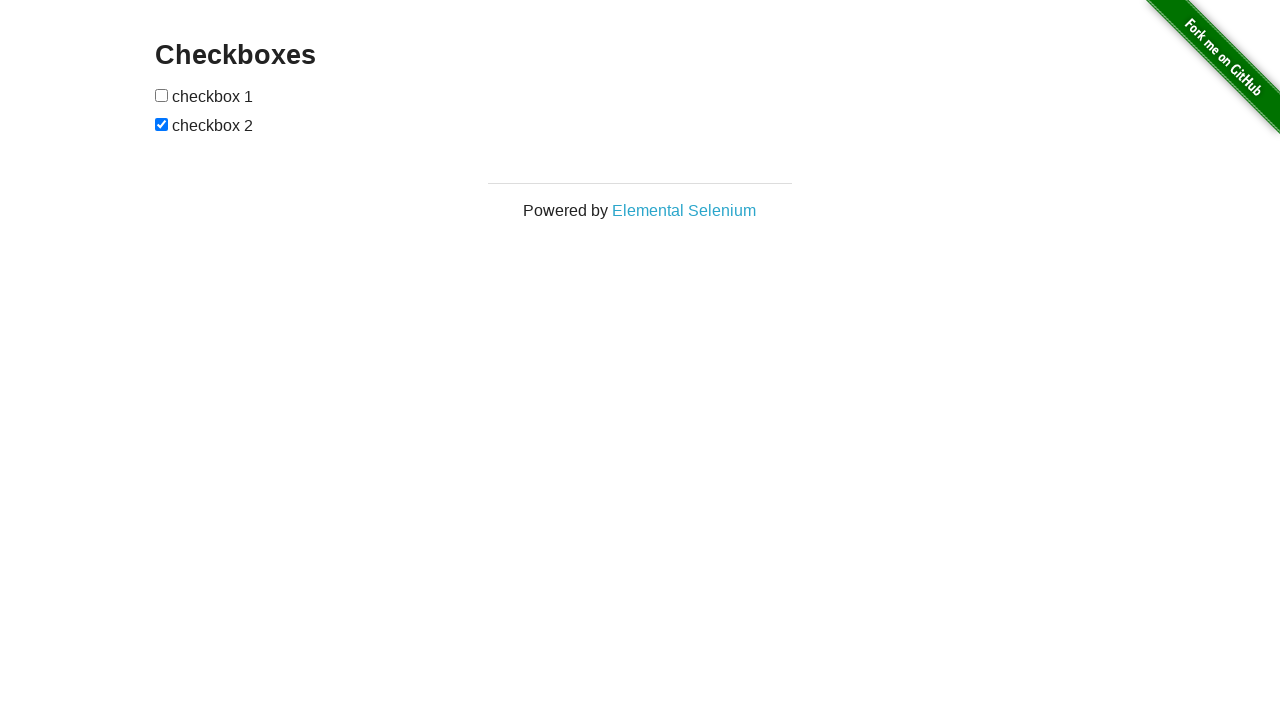

Located second checkbox element
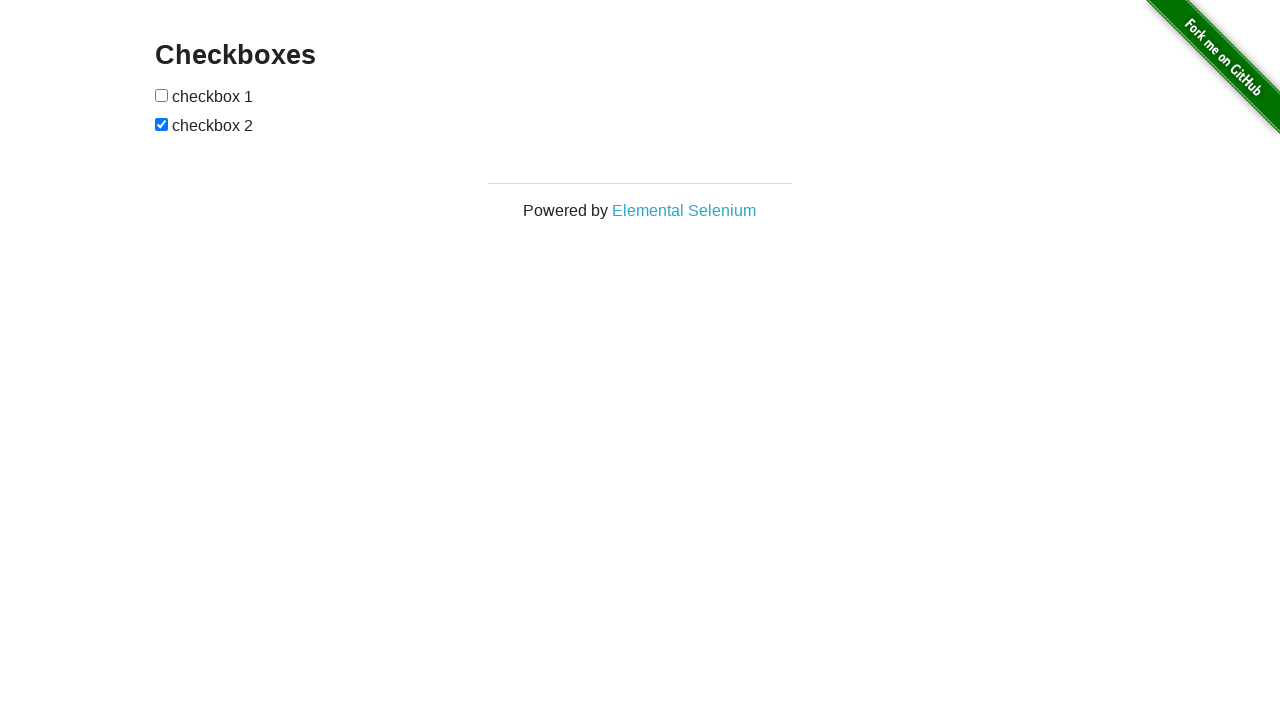

Clicked first checkbox to check it at (162, 95) on (//input[@type='checkbox'])[1]
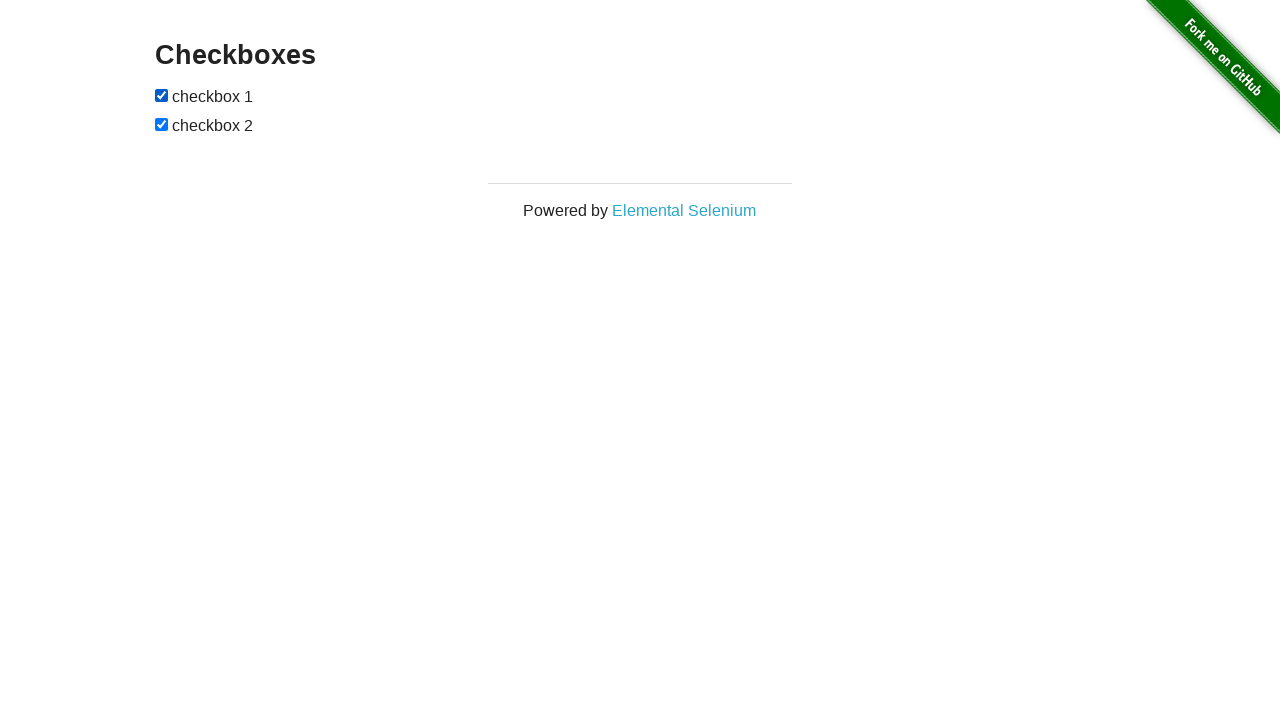

Clicked second checkbox to check it at (162, 124) on (//input[@type='checkbox'])[2]
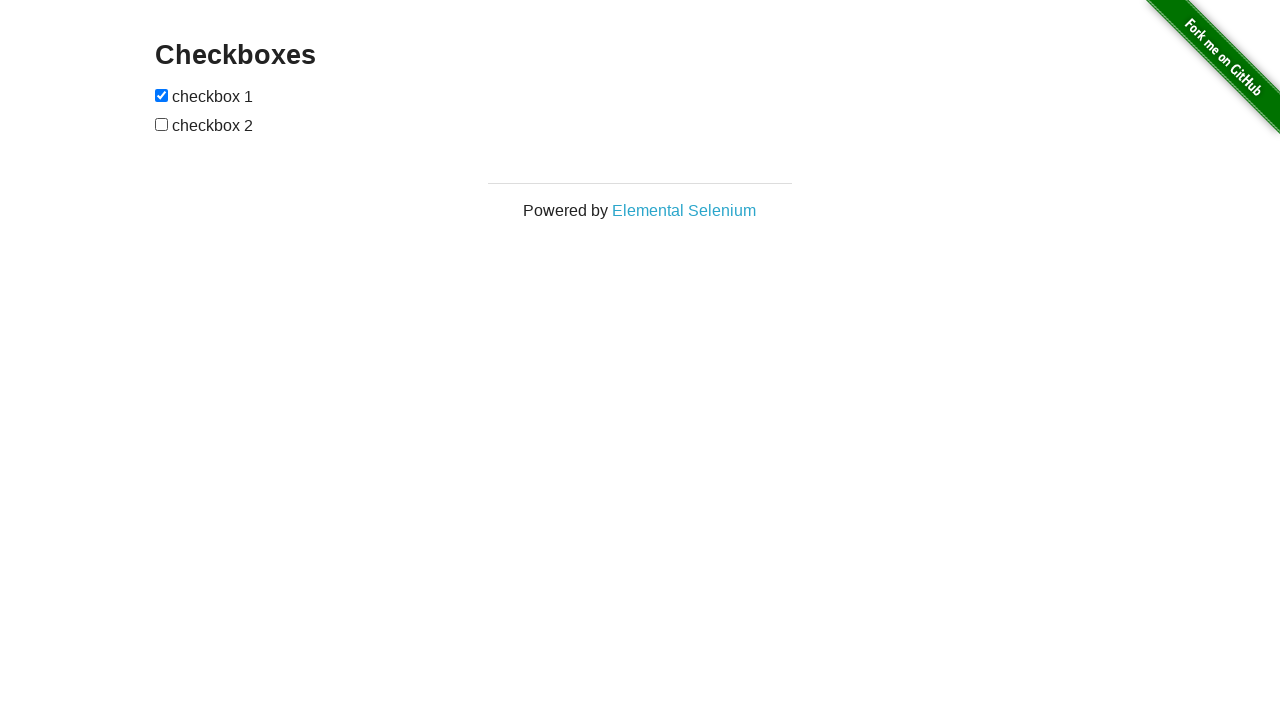

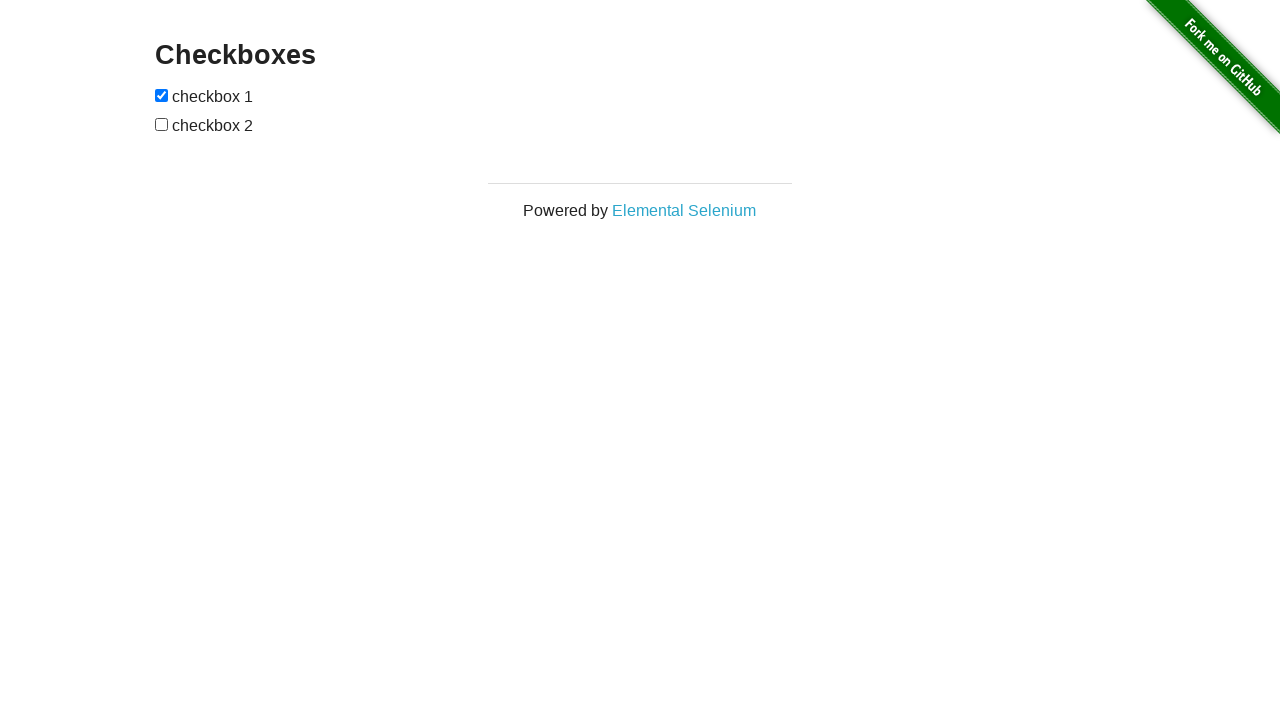